Performs a drag-and-drop action on the jQuery UI droppable demo page by dragging the draggable element onto the droppable target and verifying the drop was successful.

Starting URL: https://jqueryui.com/droppable/

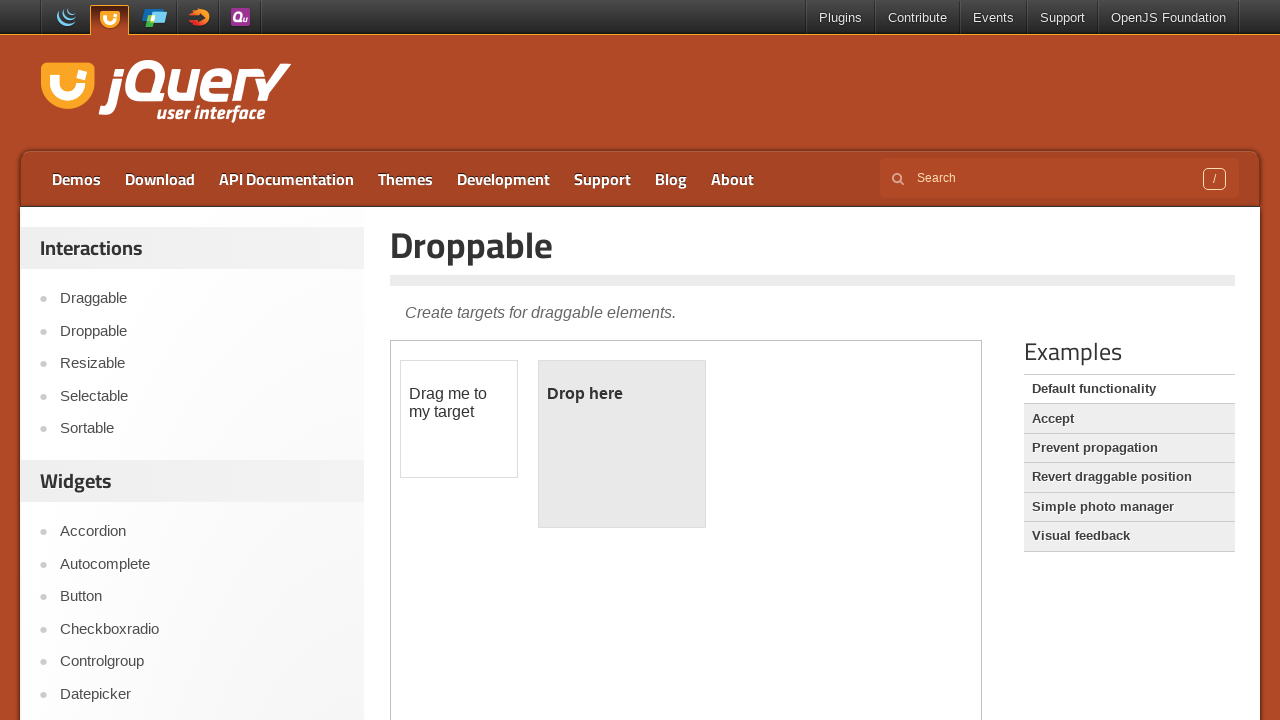

Waited for demo iframe to load
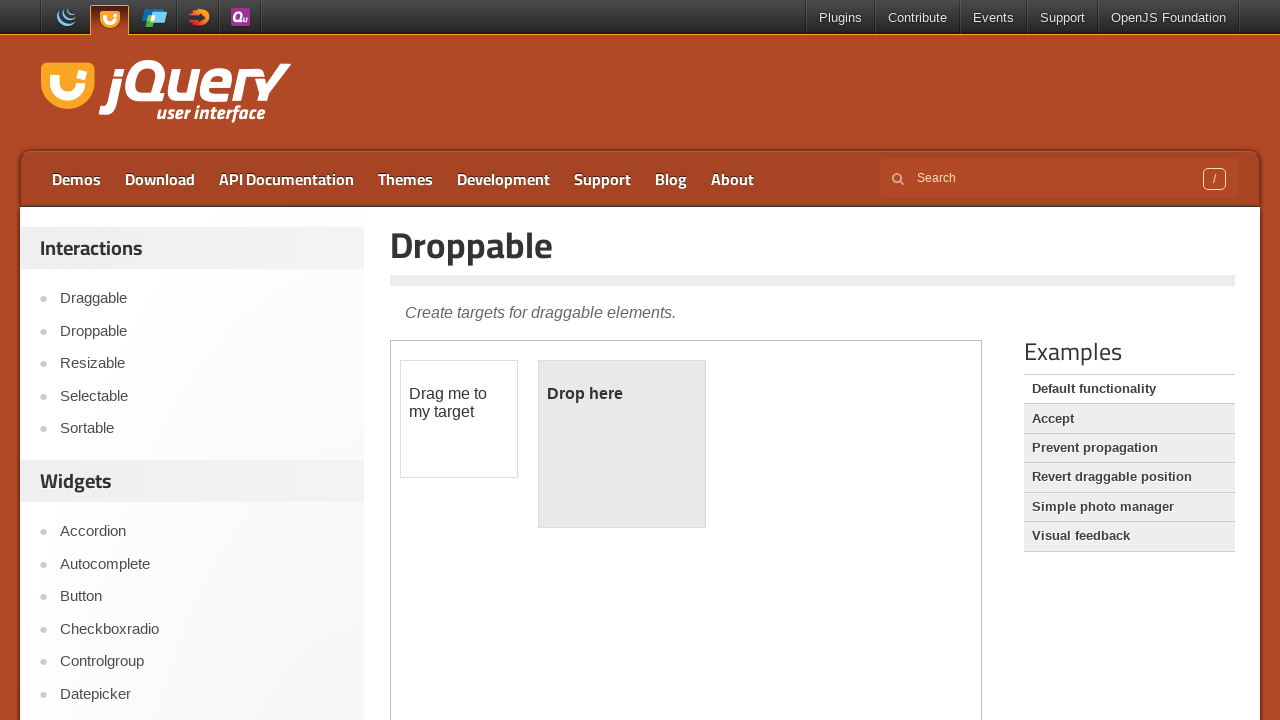

Located the demo iframe
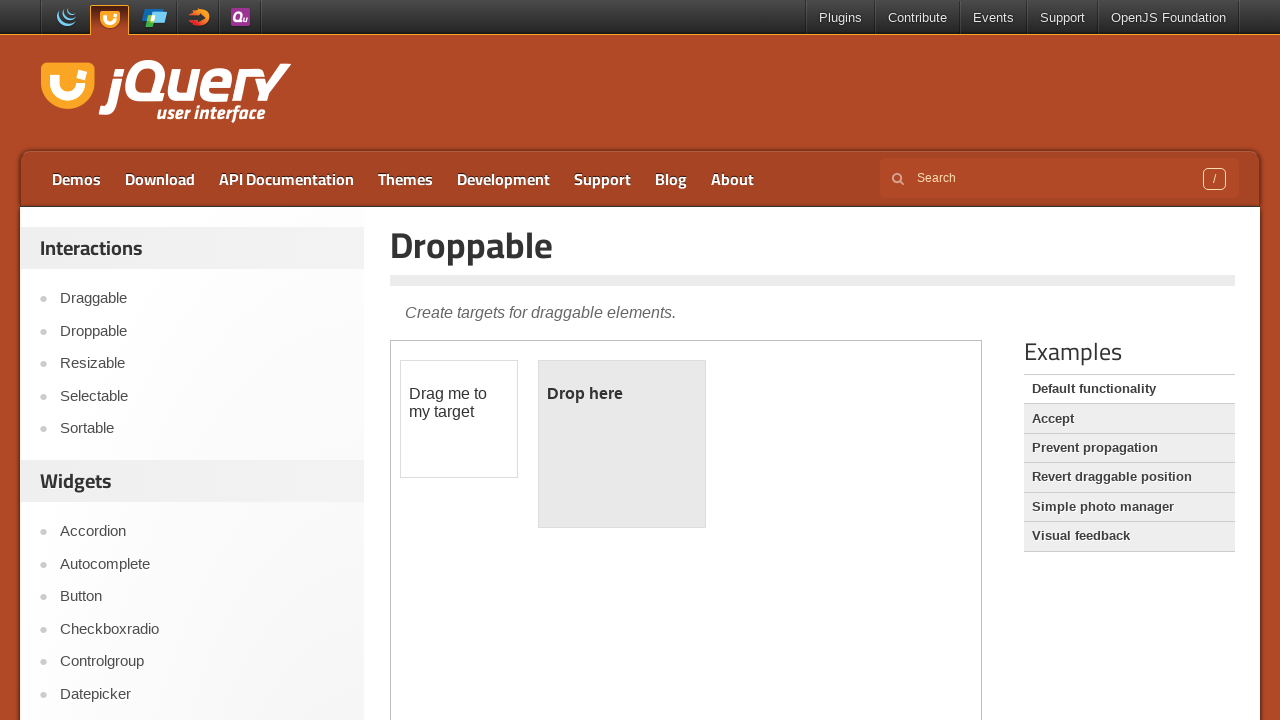

Located draggable element
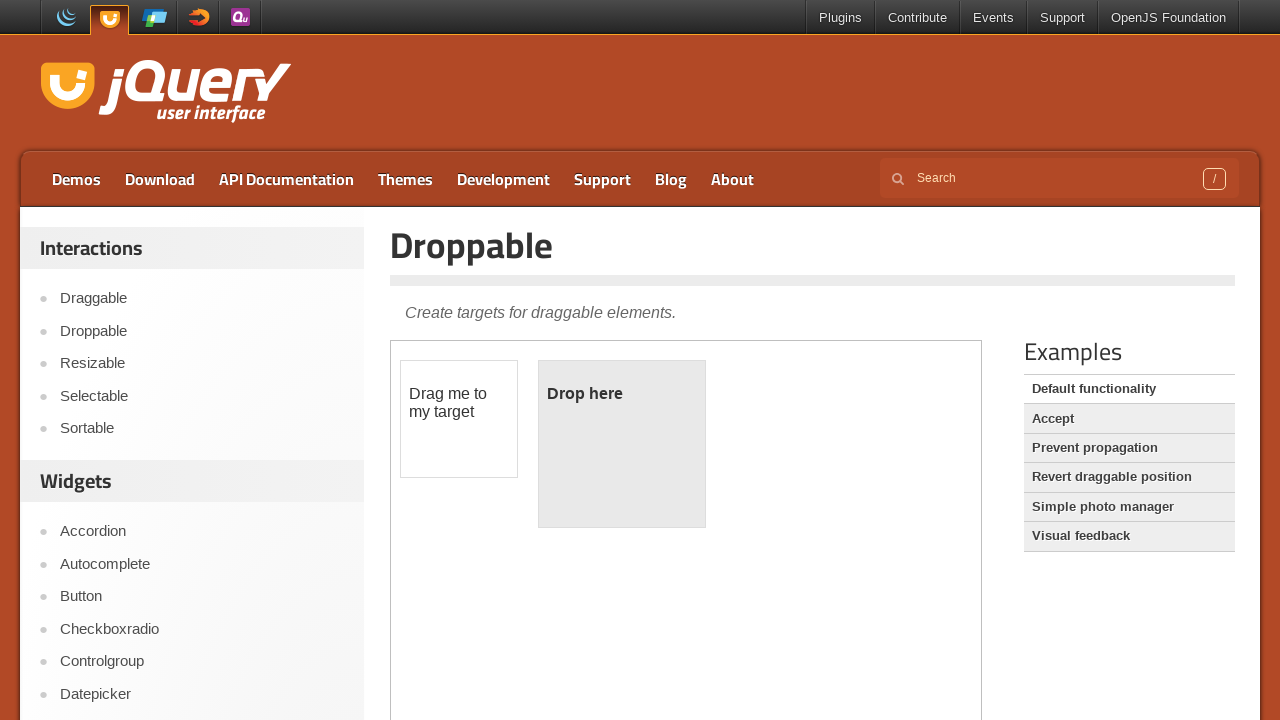

Located droppable target element
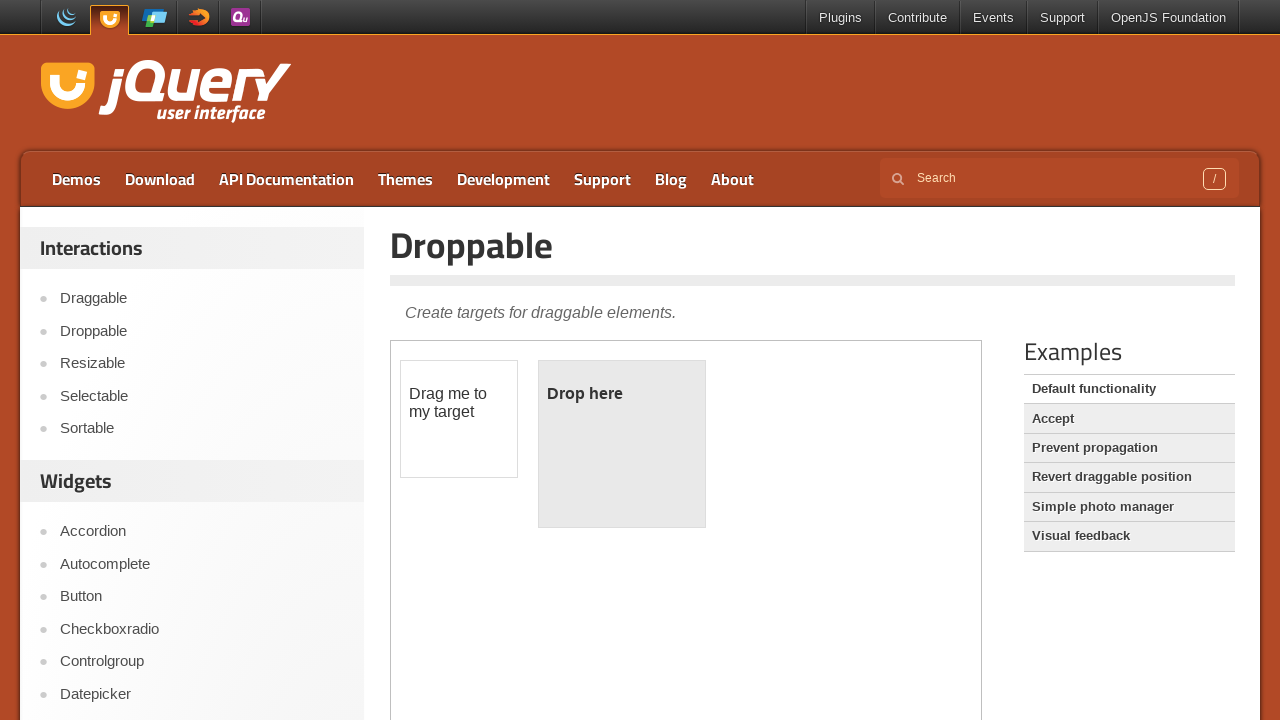

Dragged draggable element onto droppable target at (622, 444)
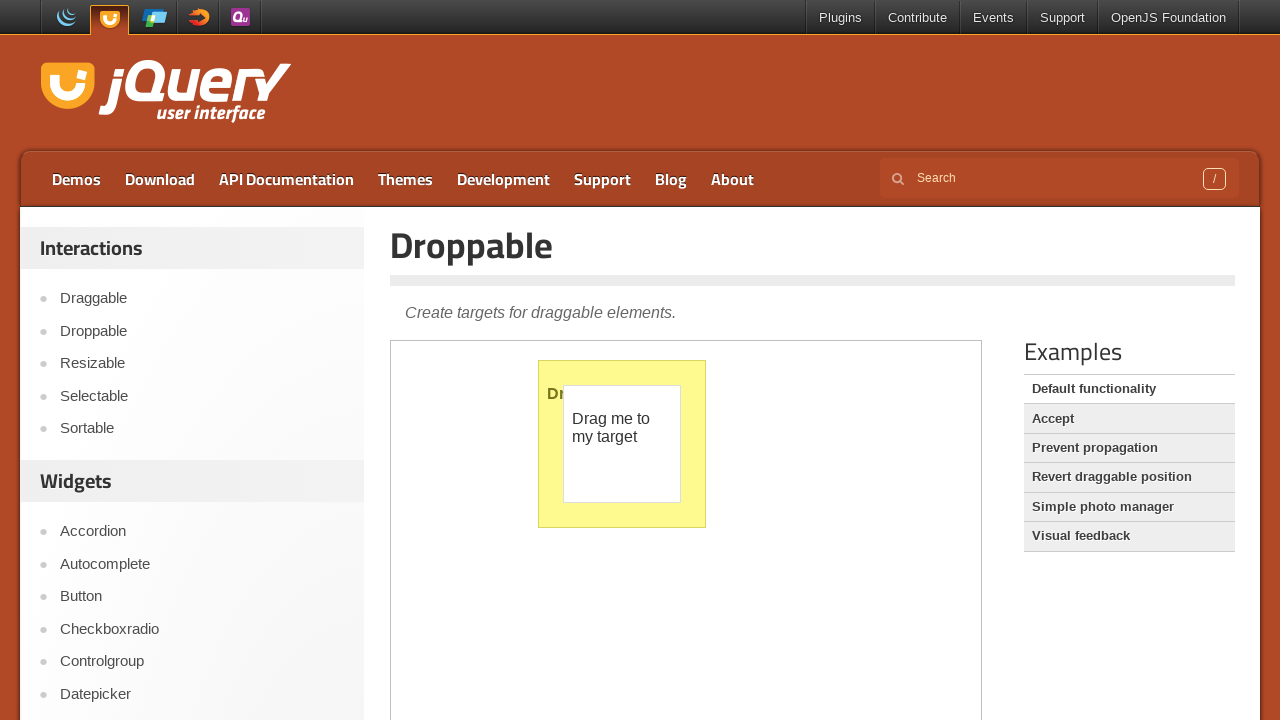

Verified droppable element contains 'Dropped!' text, confirming successful drop
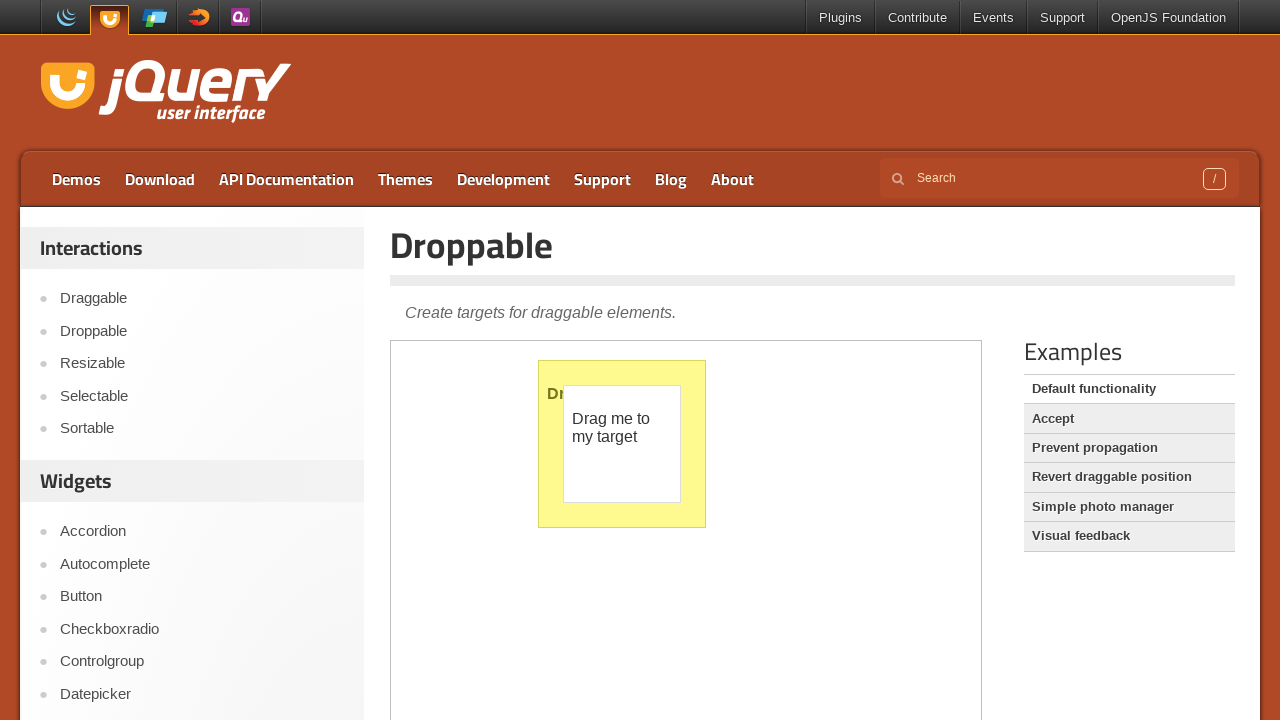

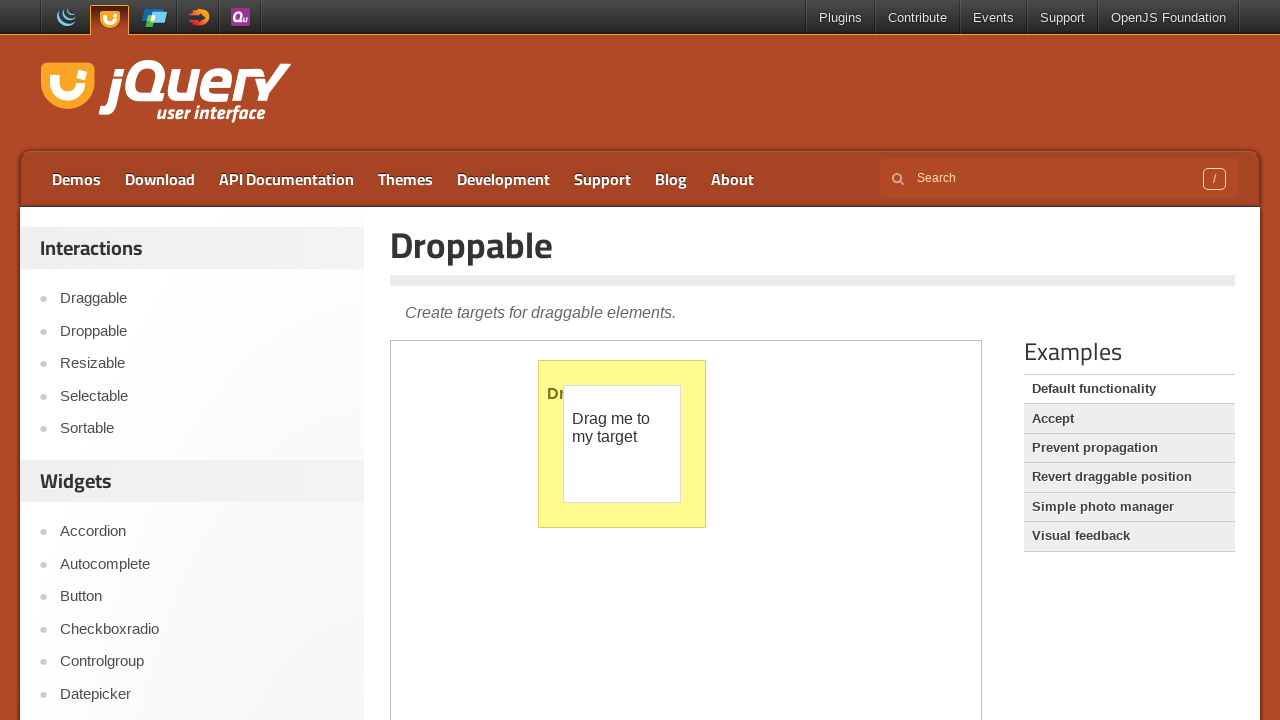